Checks that the password reset page has a submit button with correct text

Starting URL: https://github.com/password_reset

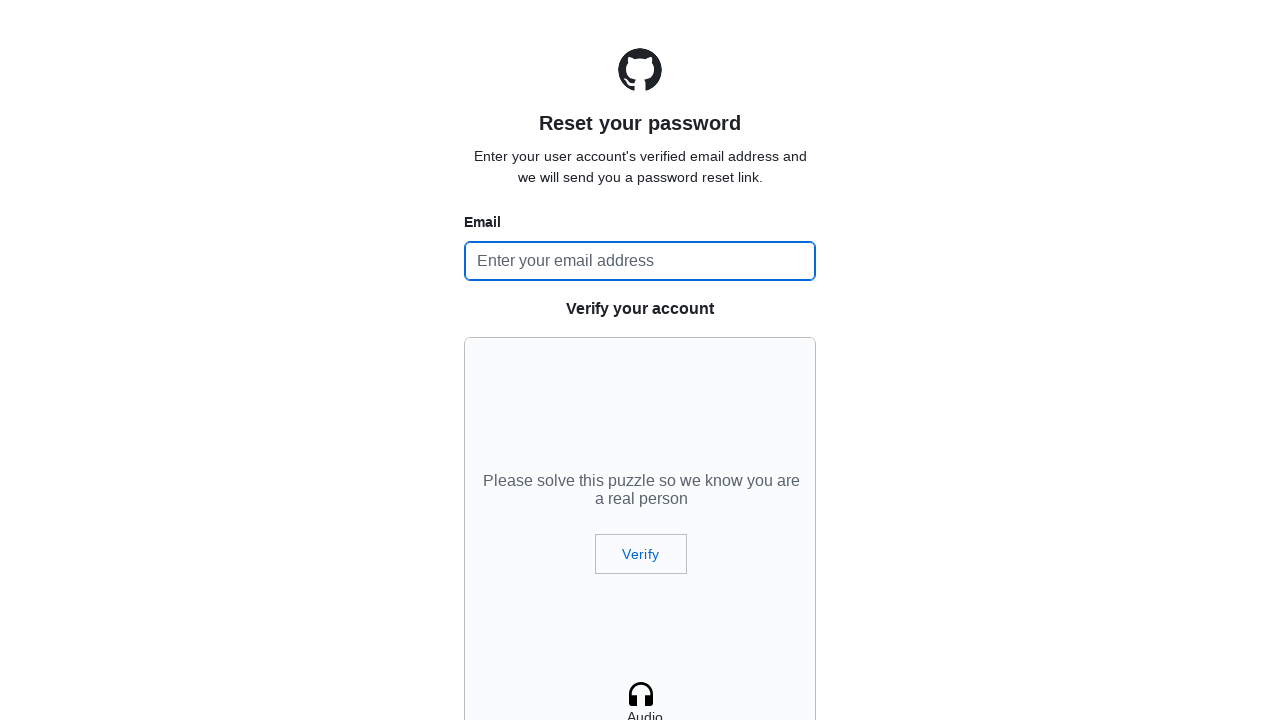

Navigated to password reset page
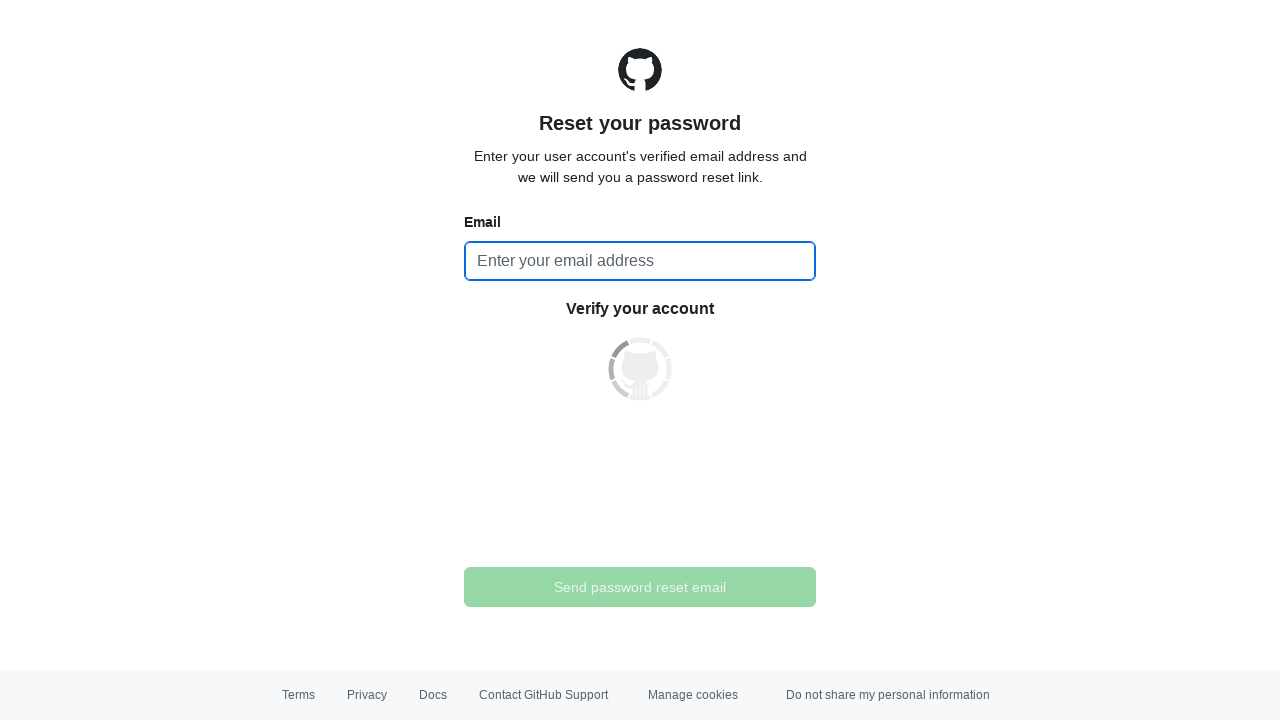

Located password reset submit button
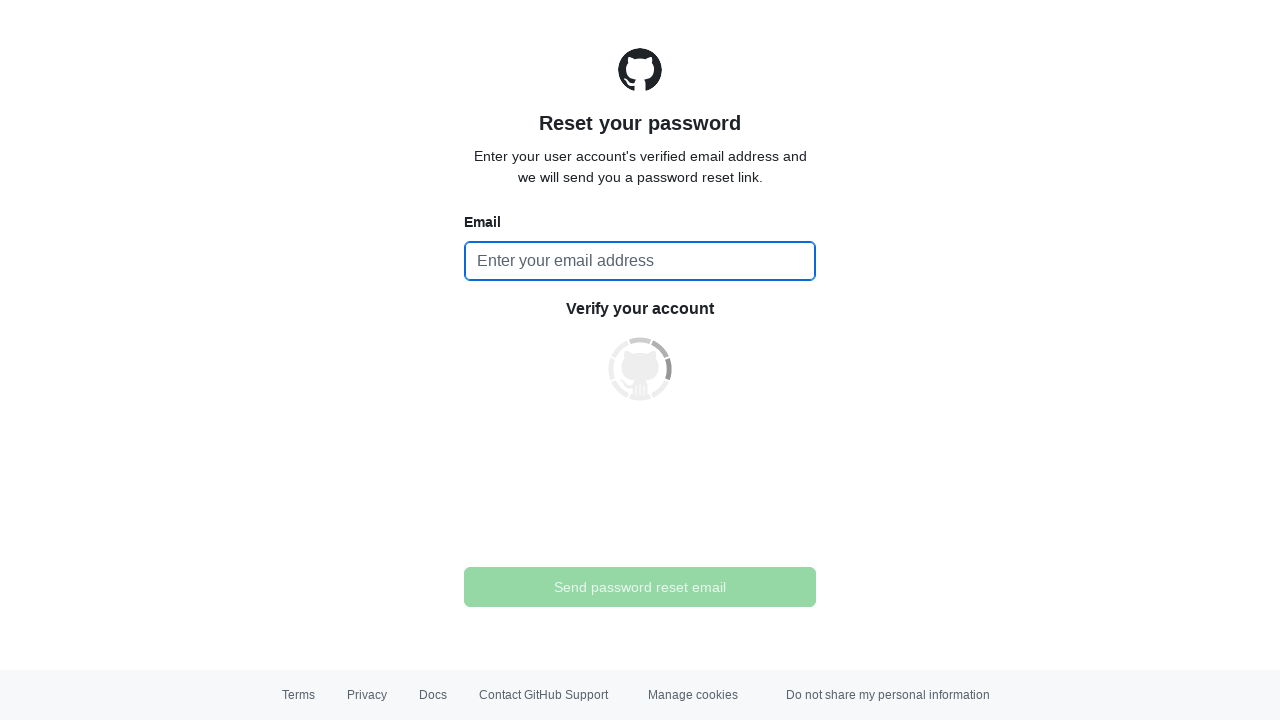

Verified submit button has correct text 'Send password reset email'
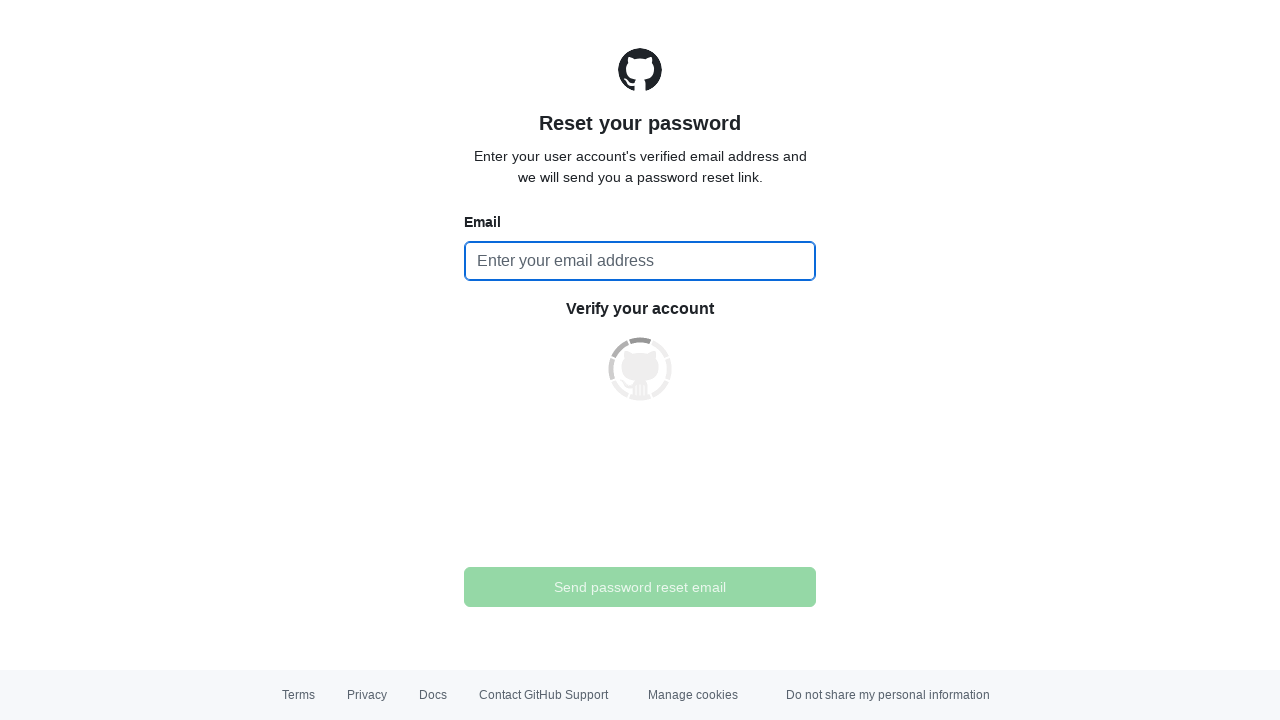

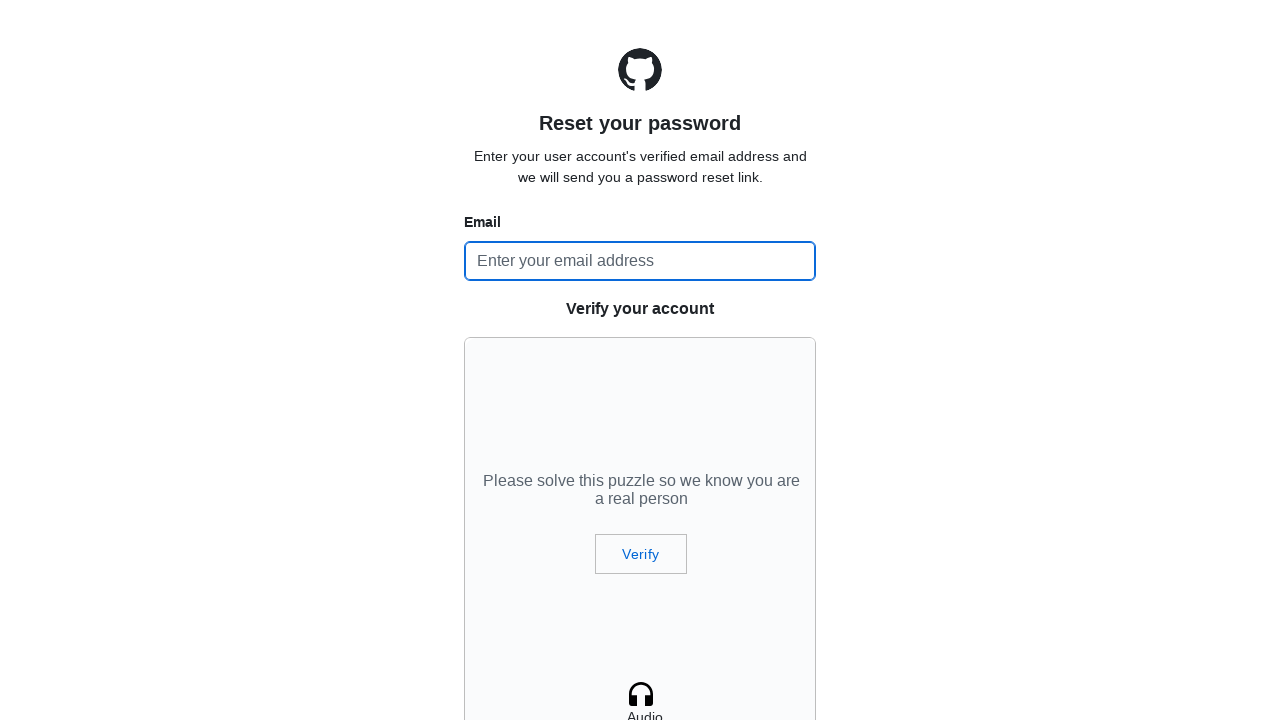